Tests double-click functionality on a button element

Starting URL: https://demoqa.com/buttons

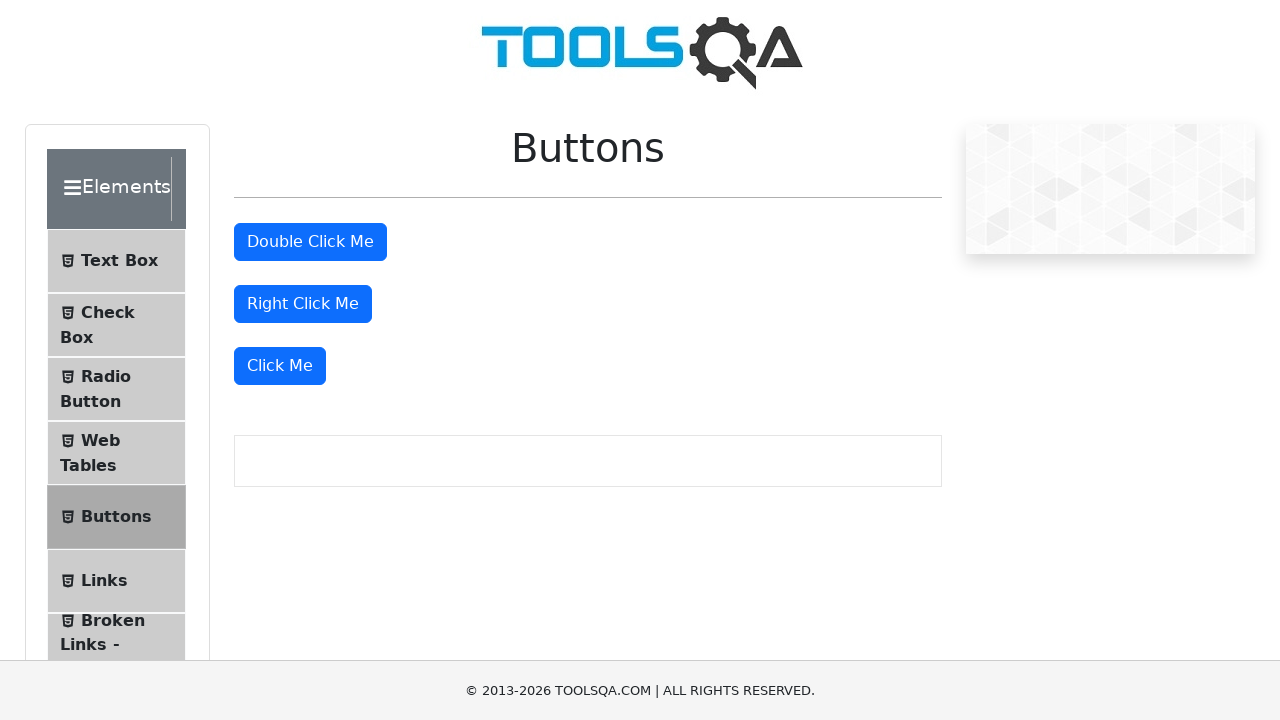

Navigated to DemoQA buttons test page
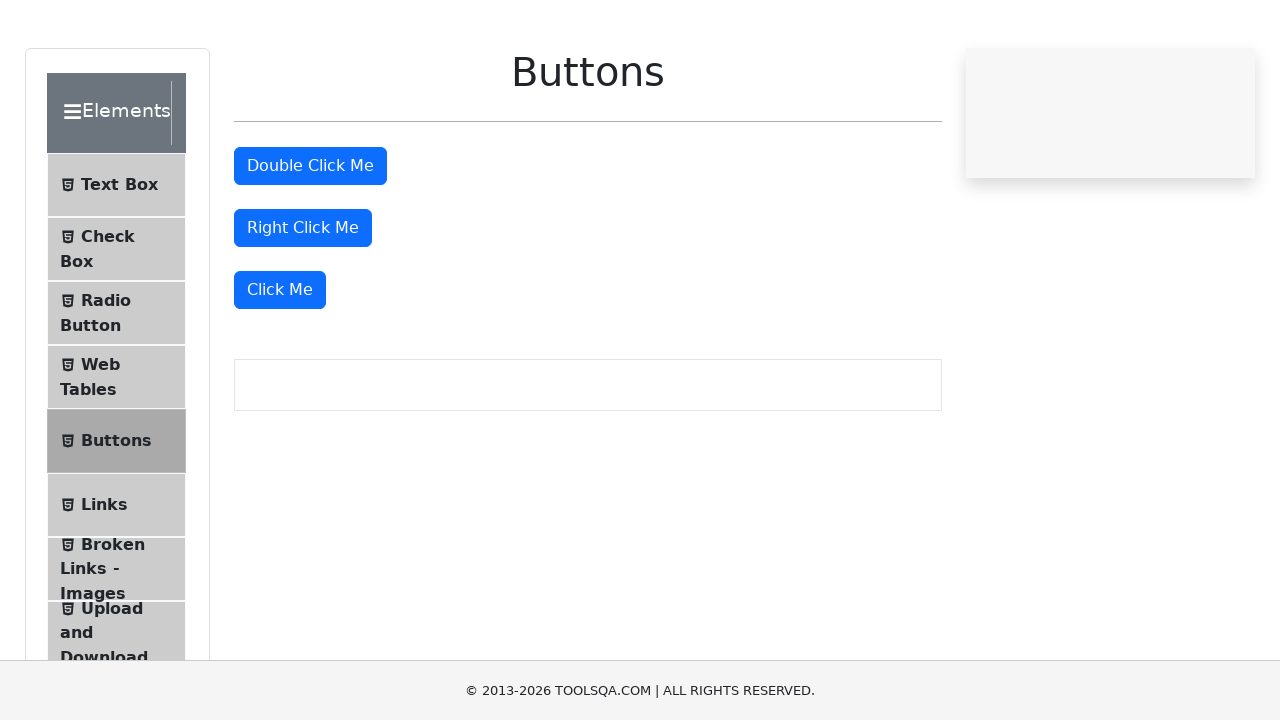

Located double-click button element
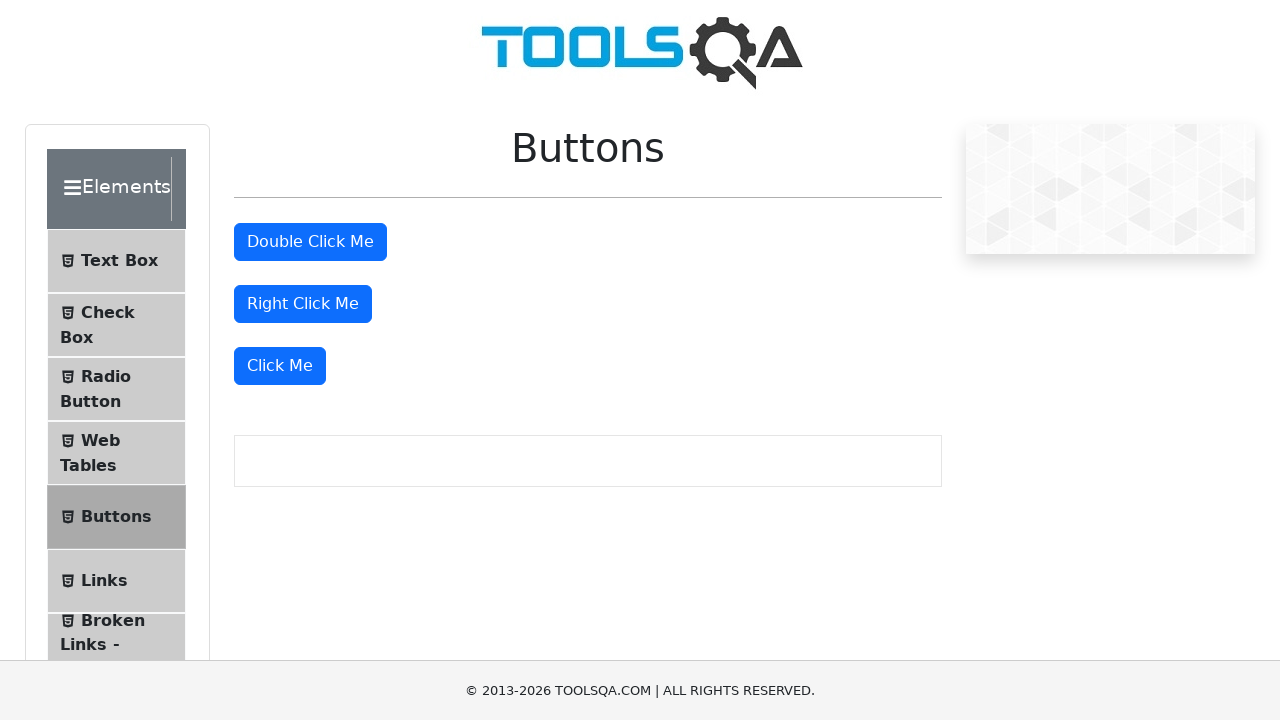

Performed double-click action on button at (310, 242) on #doubleClickBtn
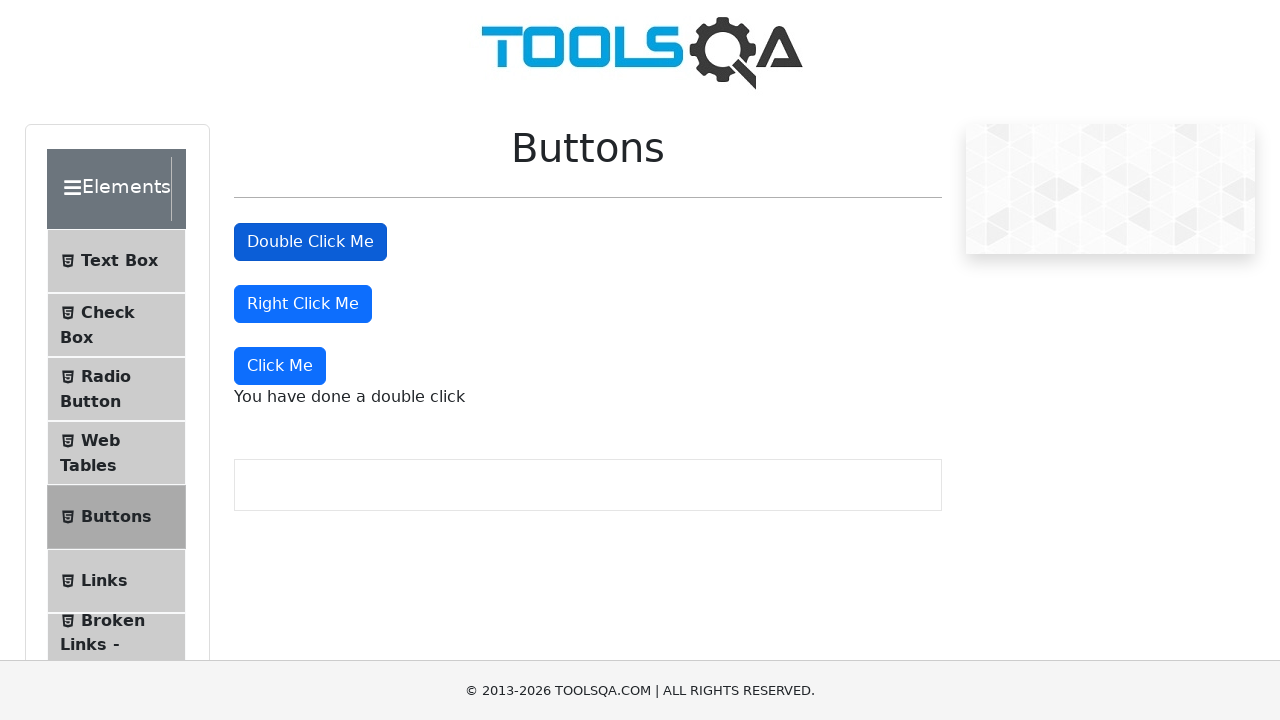

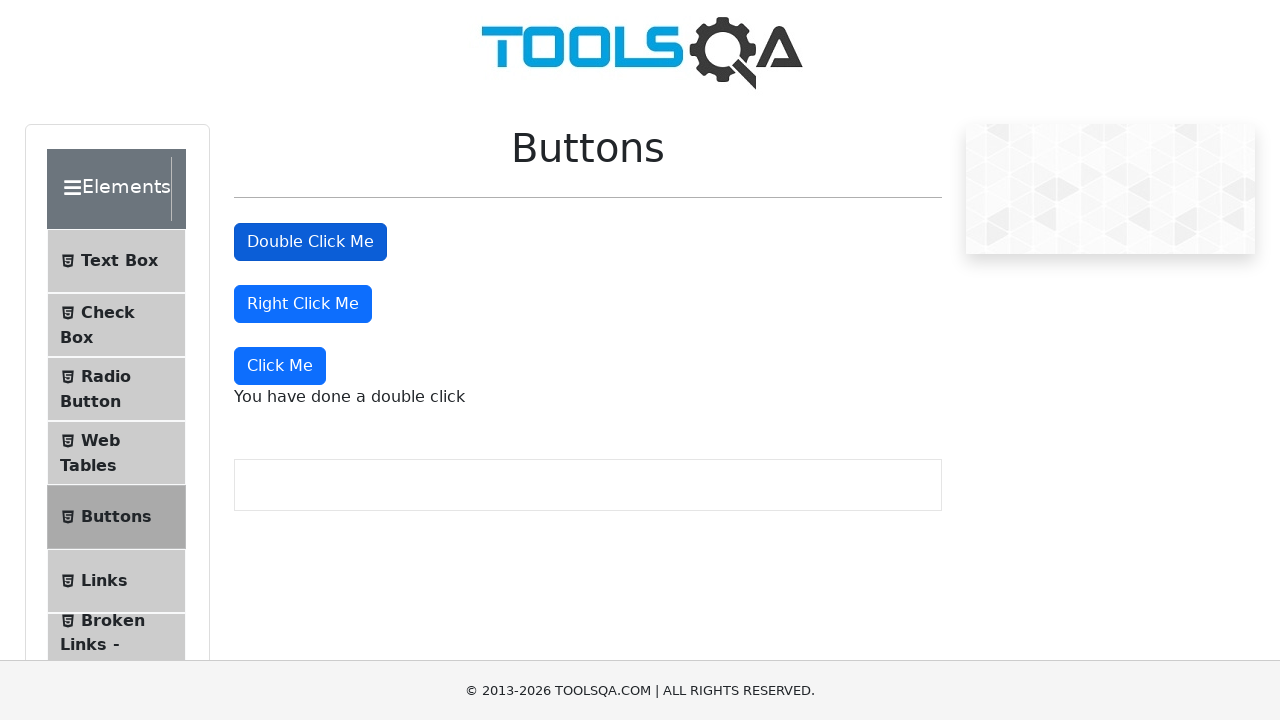